Automates a cultivated chickpea SNP search by selecting crop type, radio button, dropdown options, entering a gene ID, and submitting the form to retrieve SNP data.

Starting URL: https://cegresources.icrisat.org/cicerseq/?page_id=3605

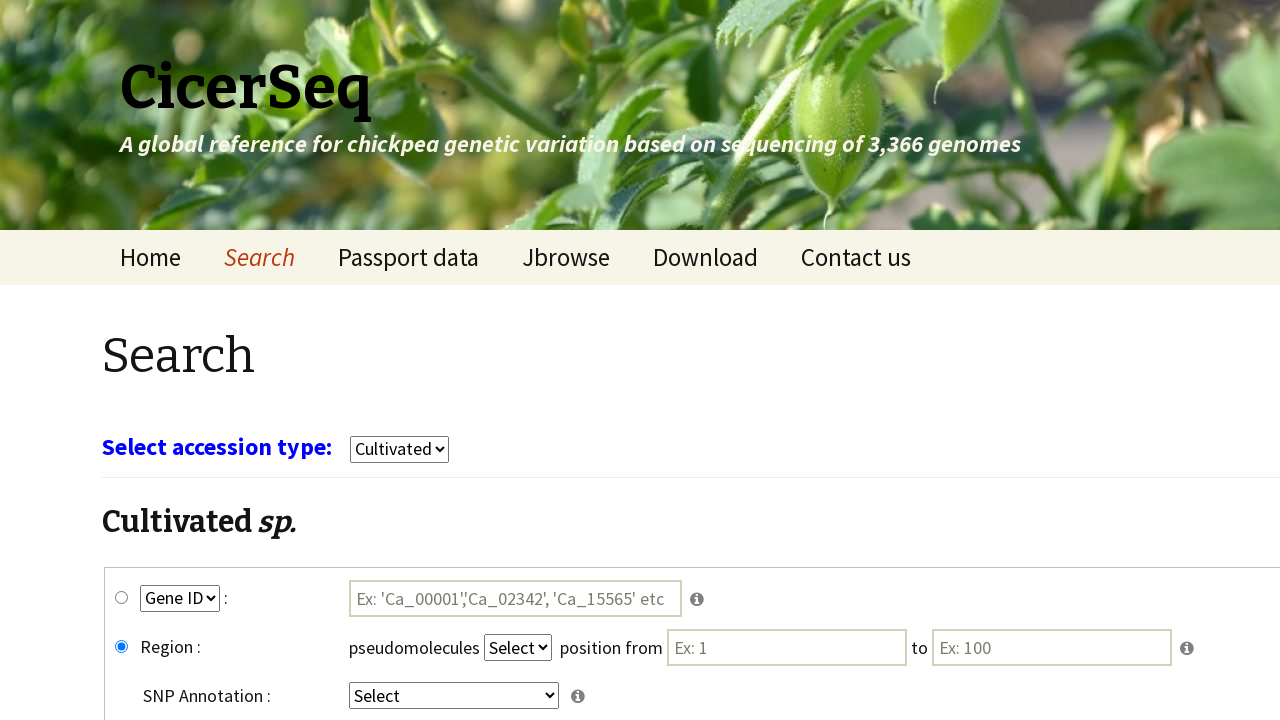

Waited 3 seconds for page to load
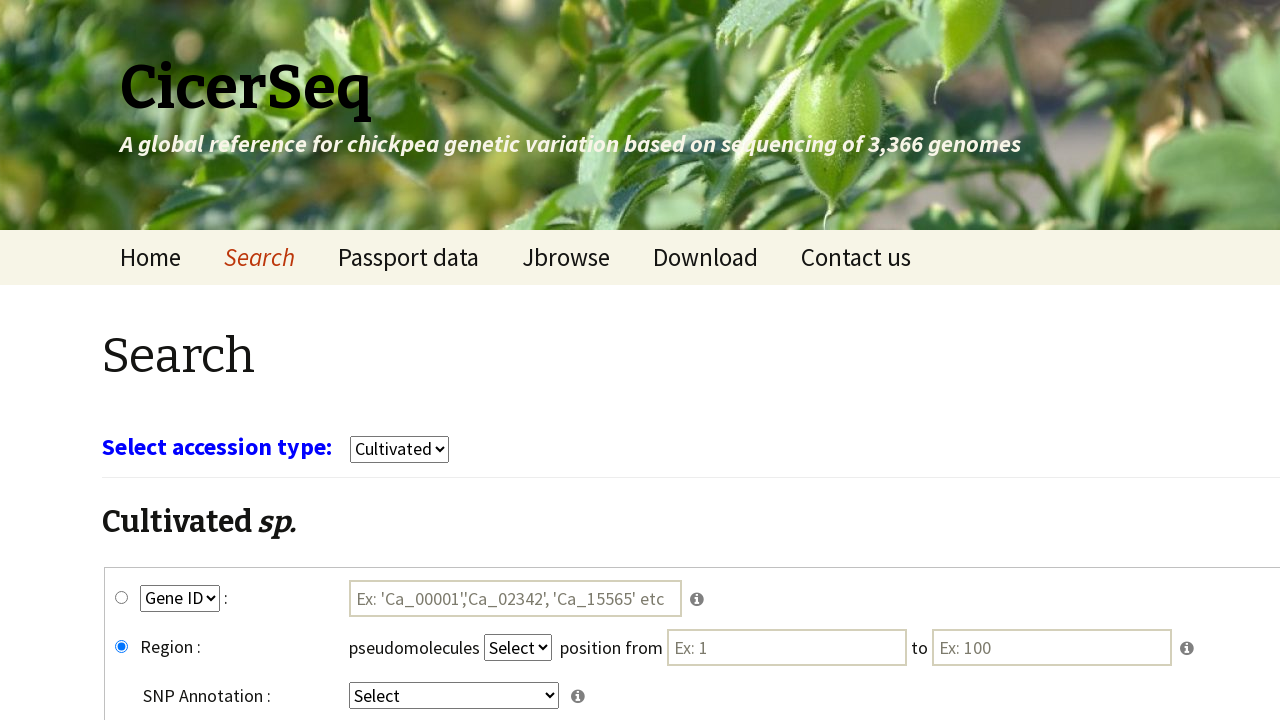

Selected 'cultivars' from crop type dropdown on select[name='select_crop']
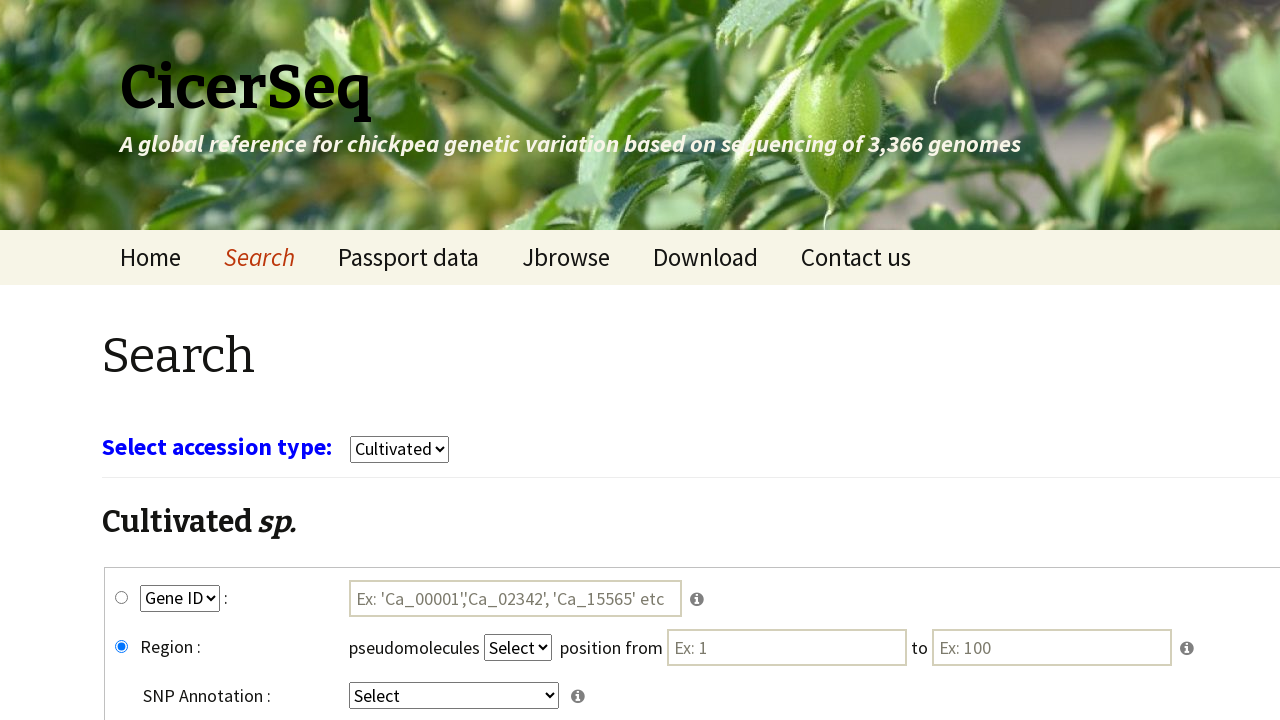

Clicked gene_snp radio button at (122, 598) on #gene_snp
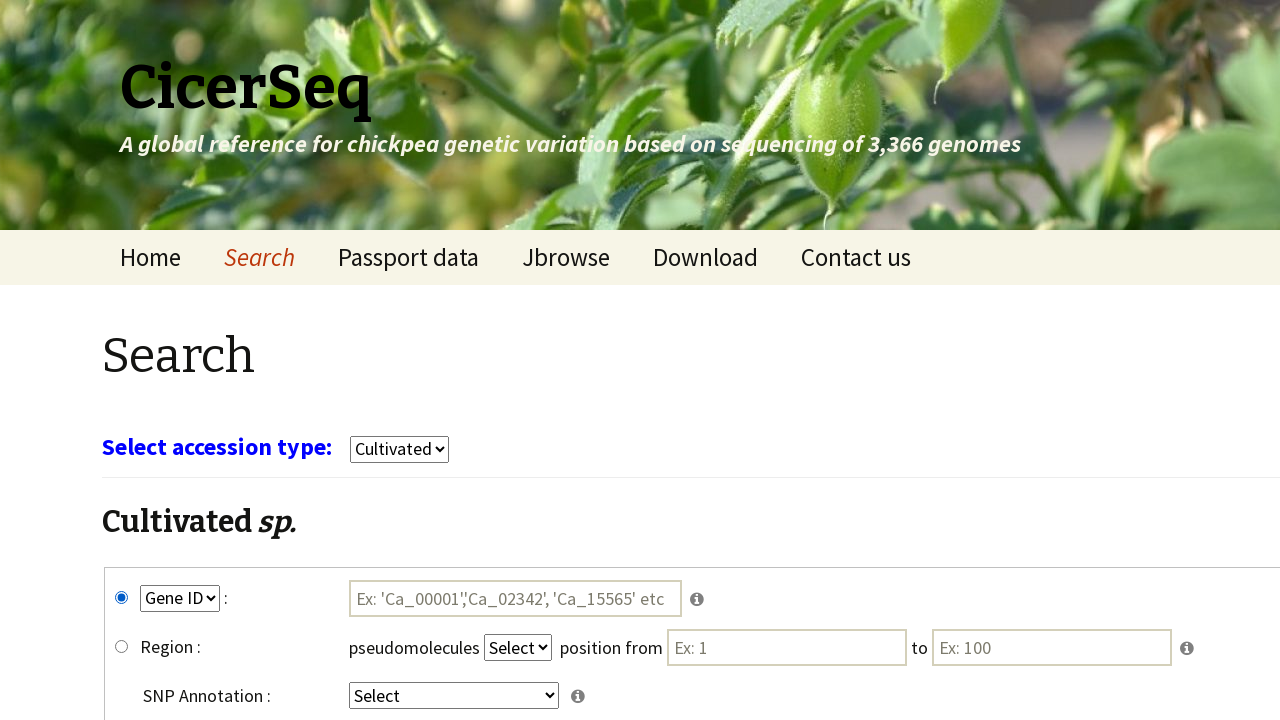

Selected 'GeneID' from key1 dropdown on select[name='key1']
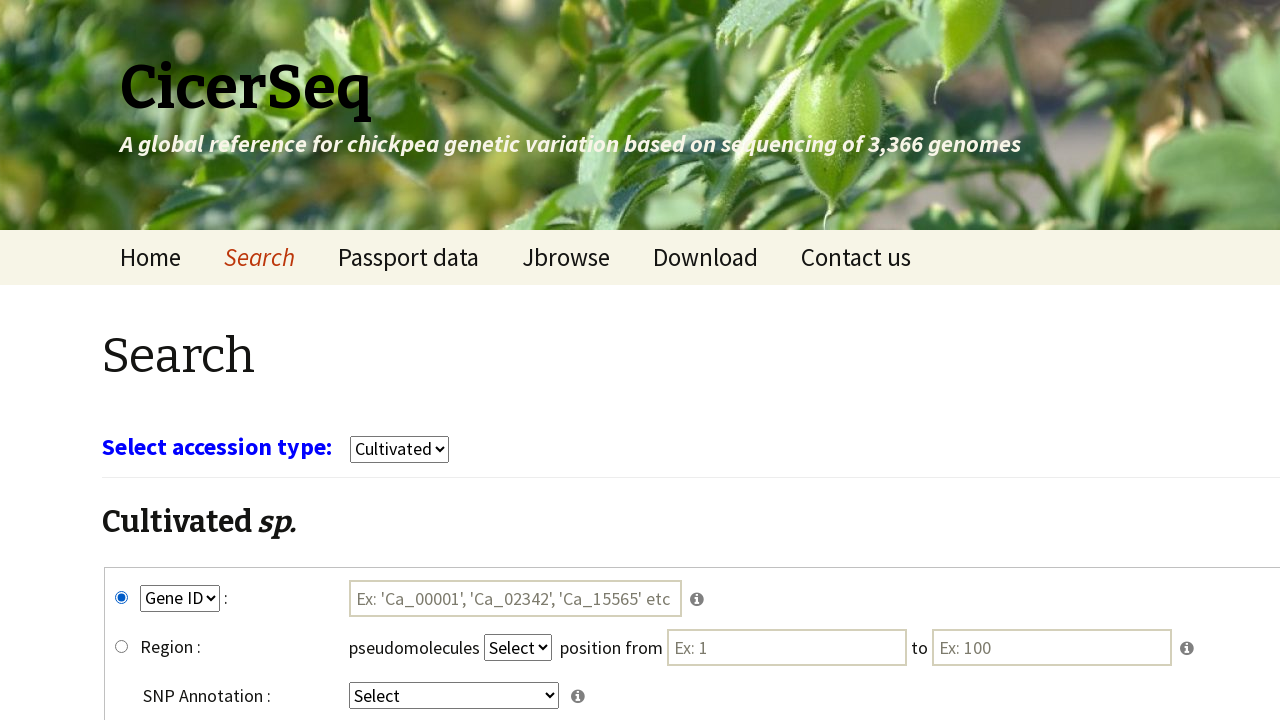

Selected 'intergenic' from key4 dropdown on select[name='key4']
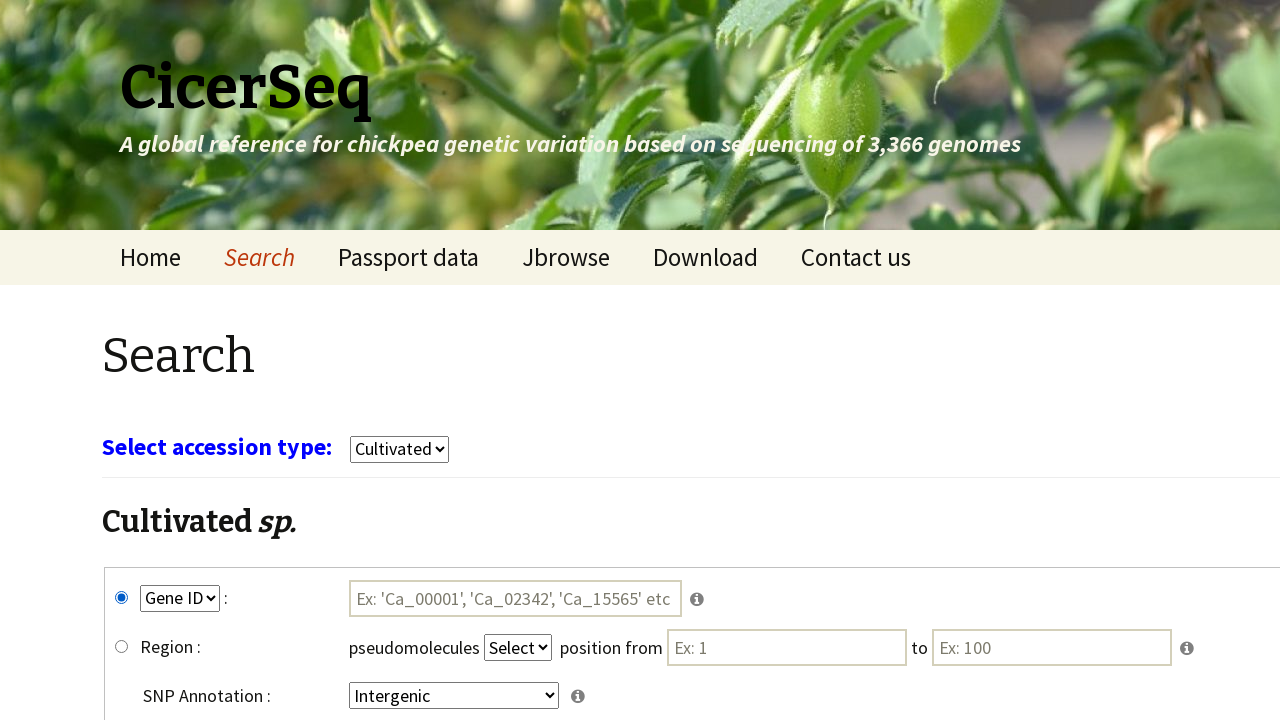

Entered gene ID 'Ca_00004' in the search field on #tmp1
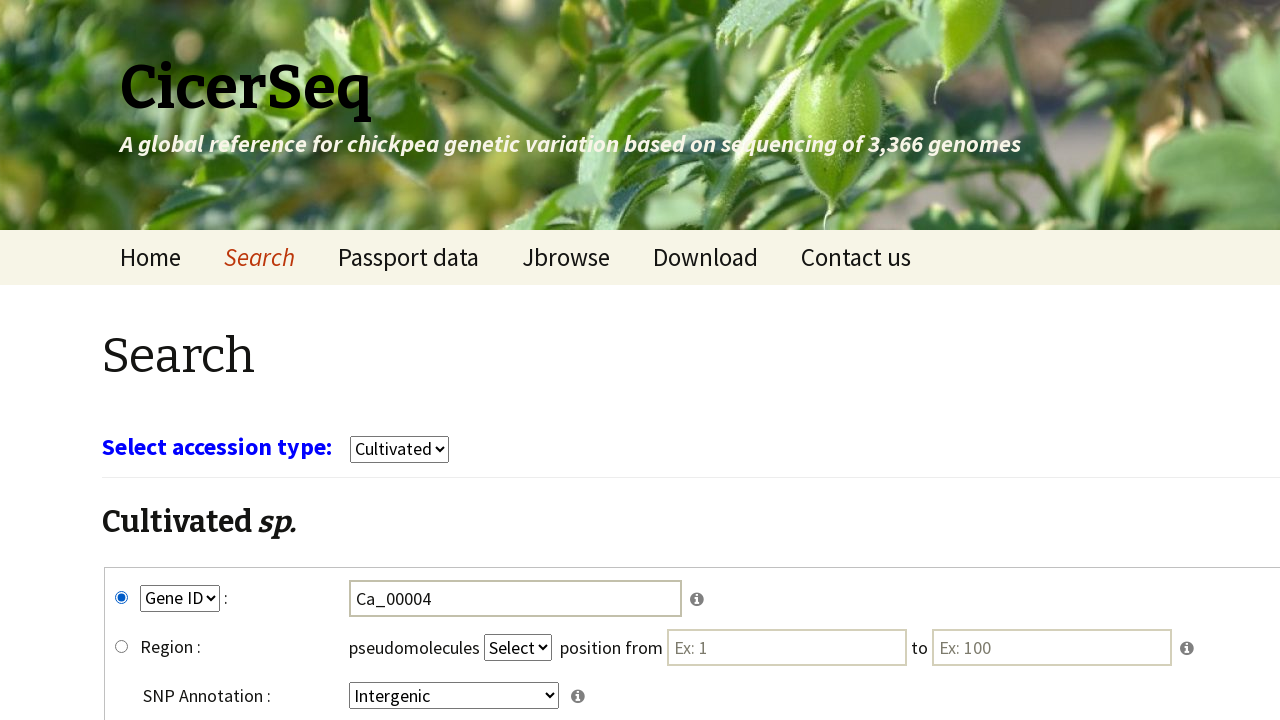

Clicked submit button to search for SNP data at (788, 573) on input[name='submit']
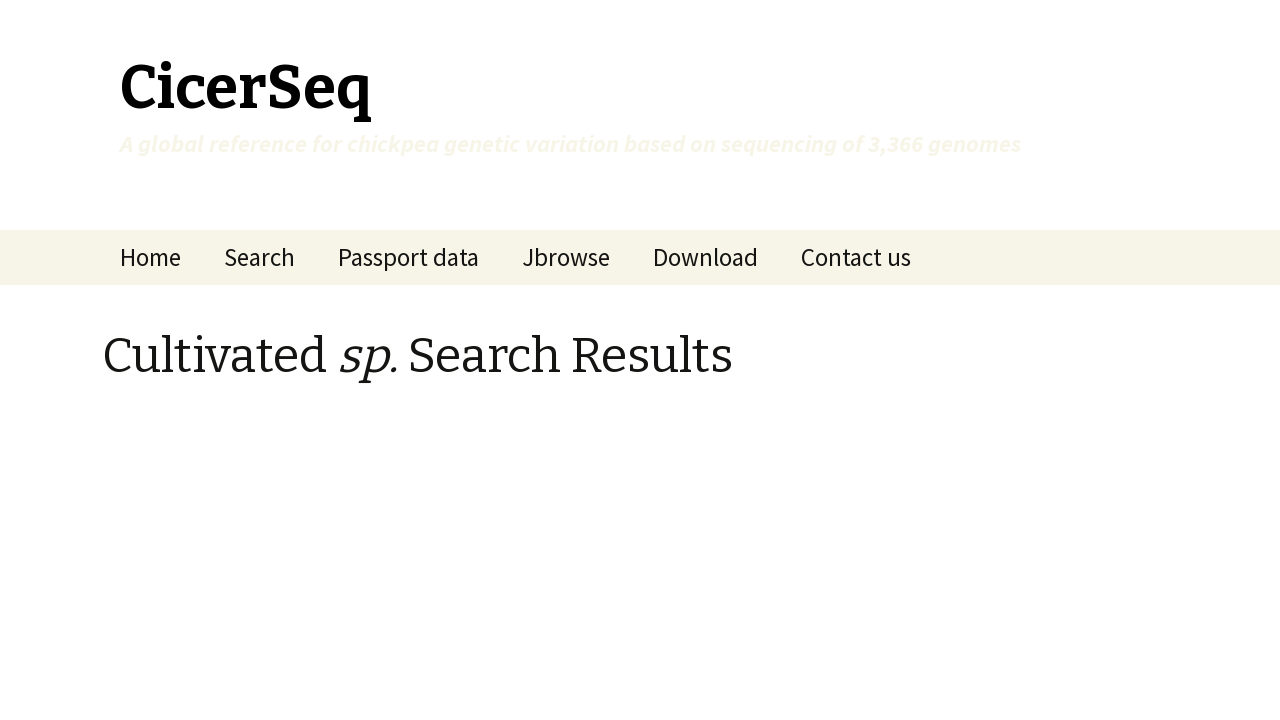

Waited 5 seconds for SNP search results to load
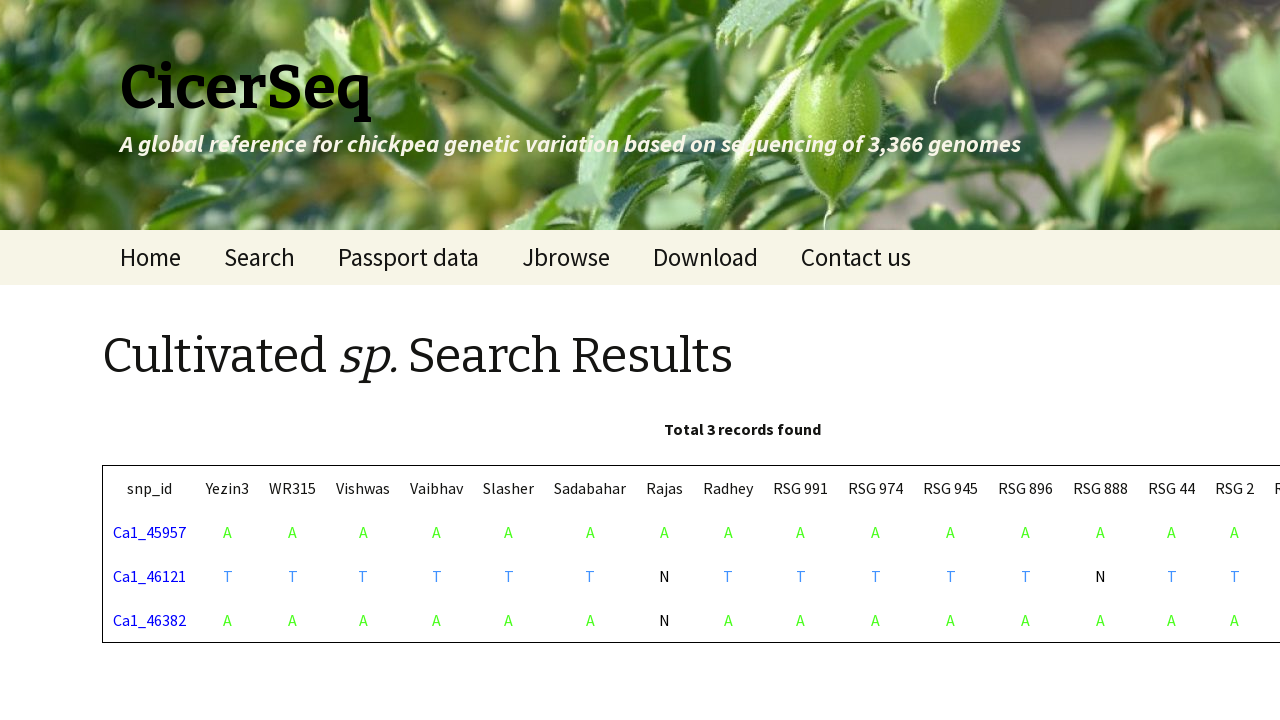

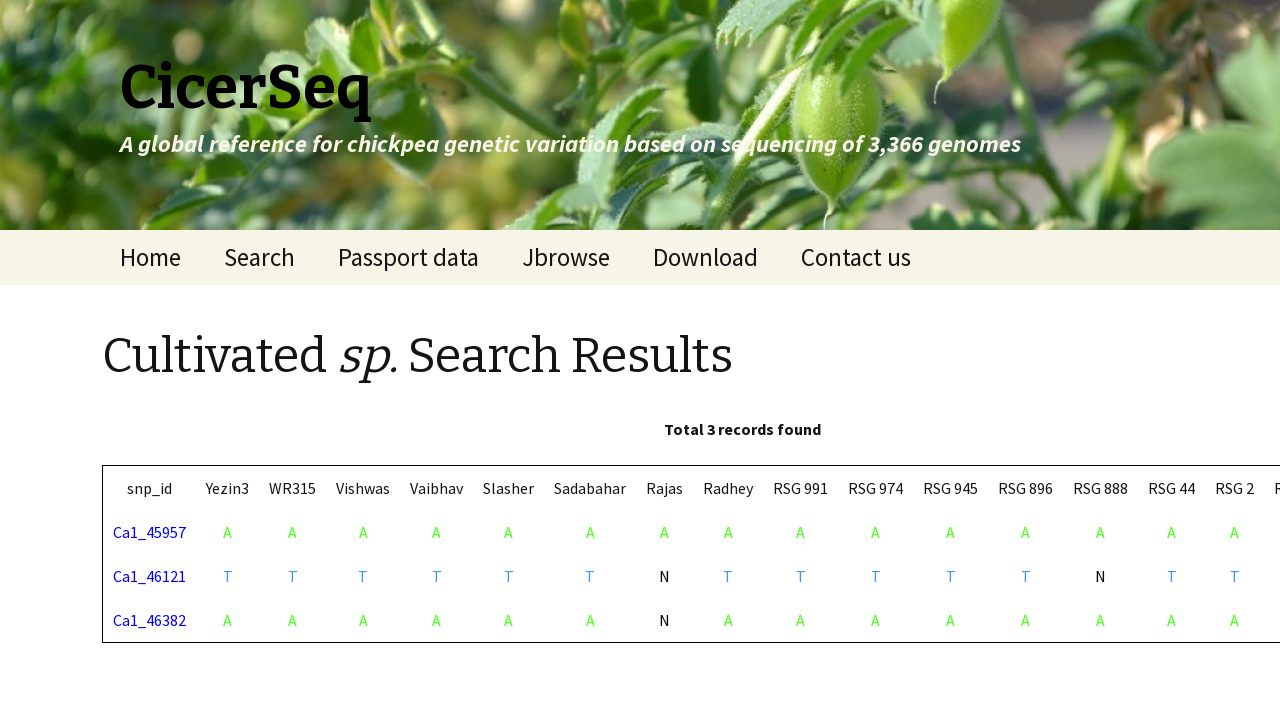